Tests file upload functionality on Grammarly's plagiarism checker by clicking the upload button and uploading a document file.

Starting URL: https://www.grammarly.com/plagiarism-checker

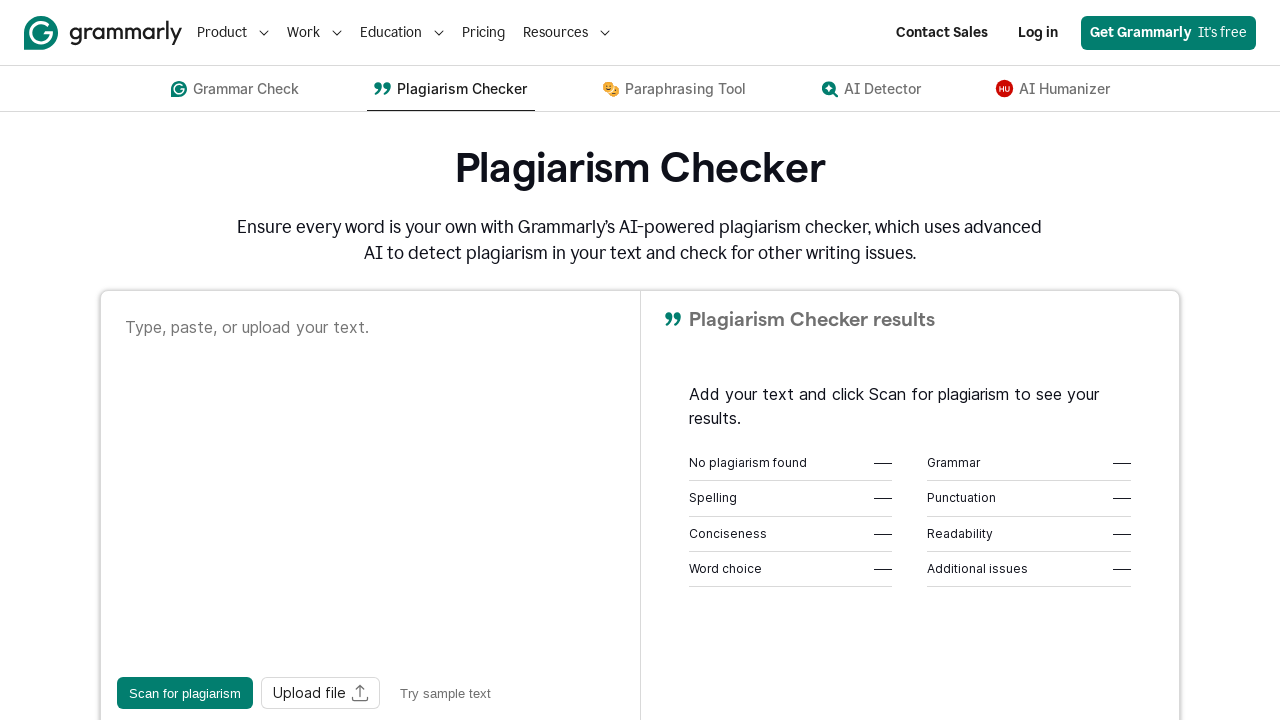

Waited for page to load (networkidle state)
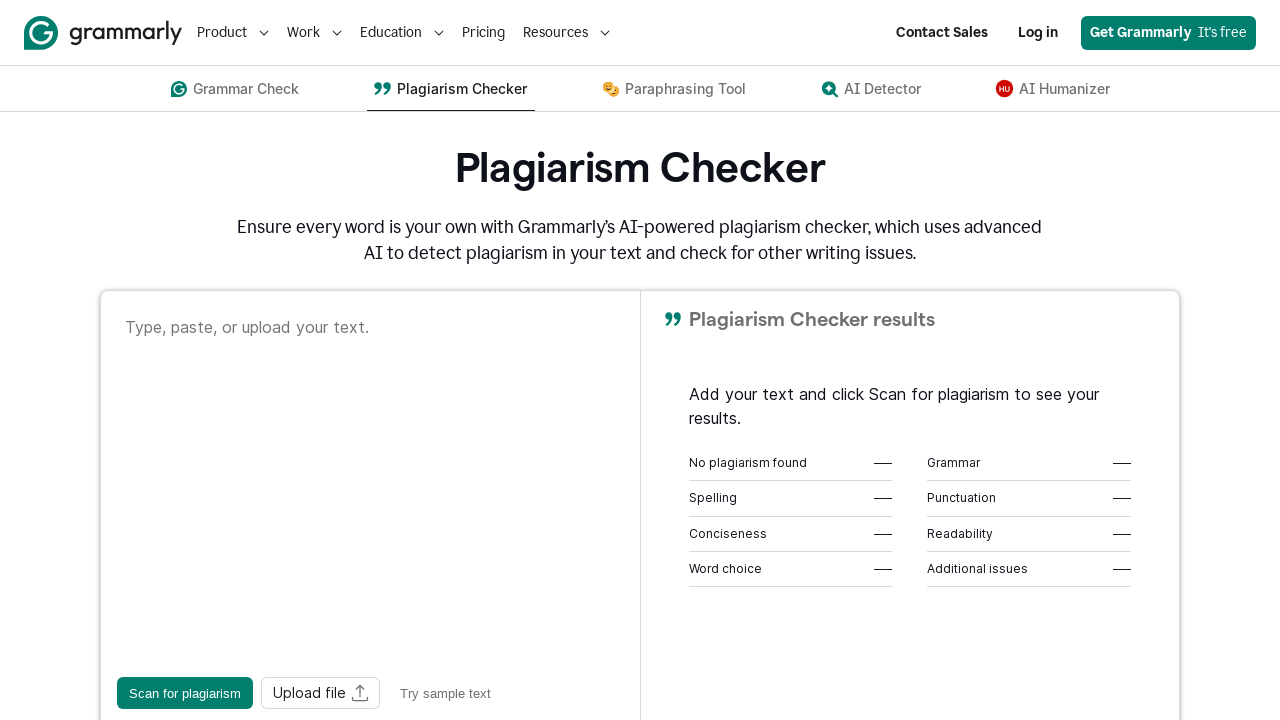

Located file upload input element
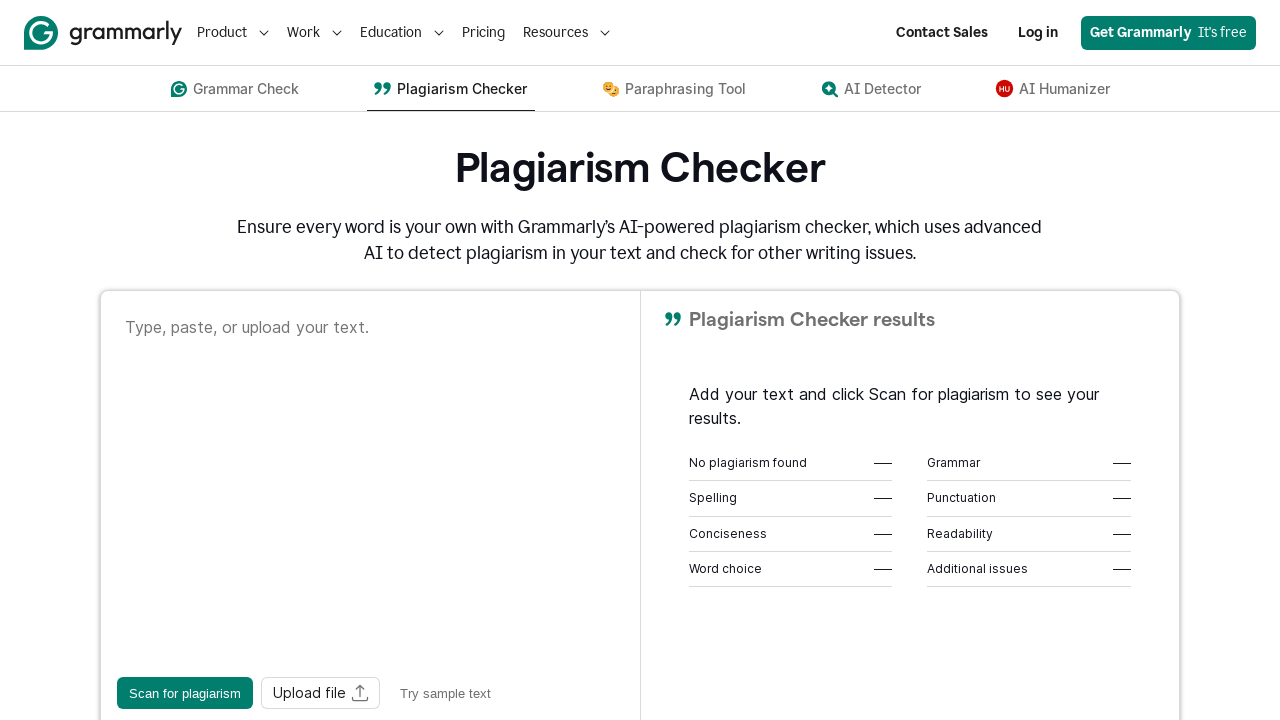

Uploaded sample document file (samplefile.docx) to plagiarism checker
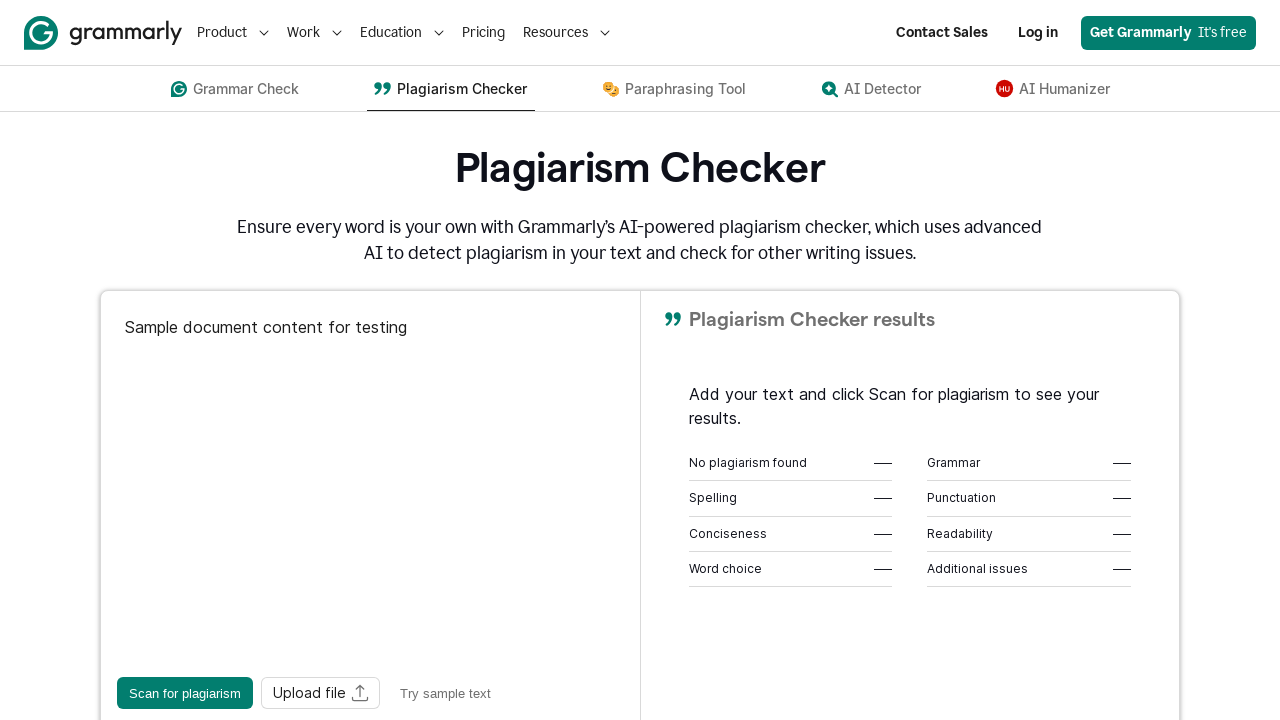

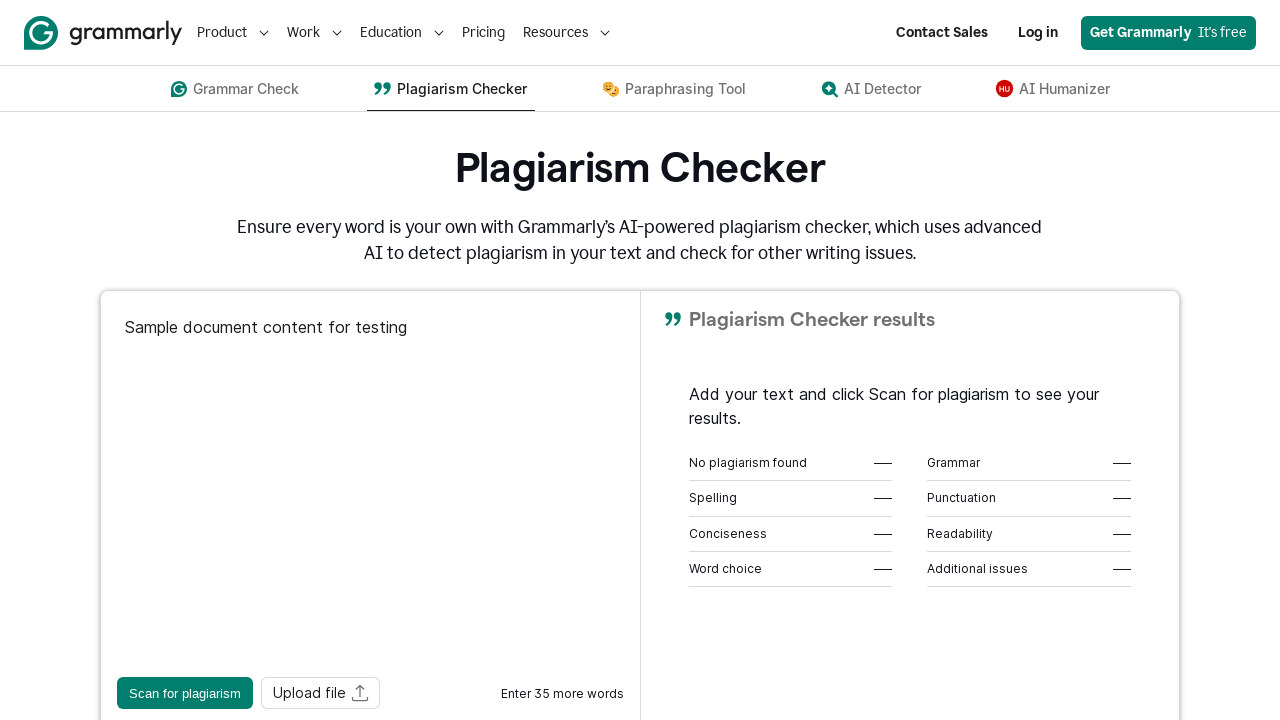